Tests dragging an element by a specific offset within an iframe

Starting URL: https://jqueryui.com/draggable/

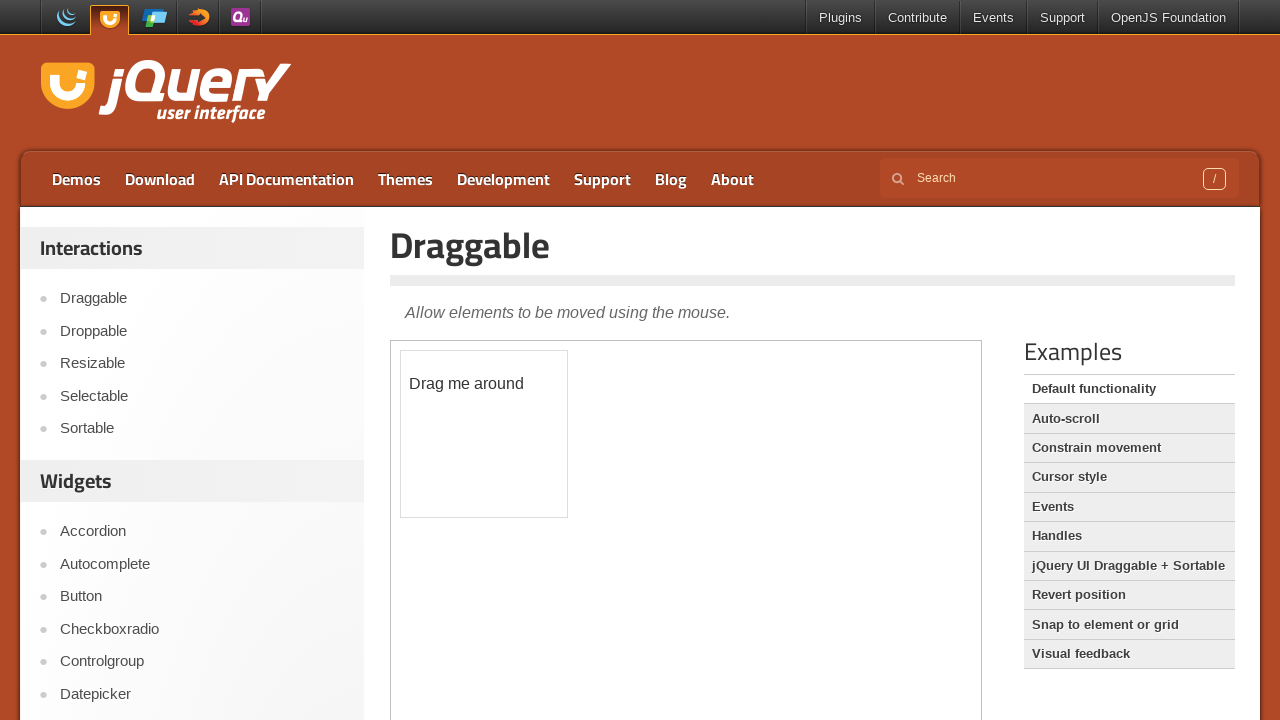

Located the demo iframe containing draggable element
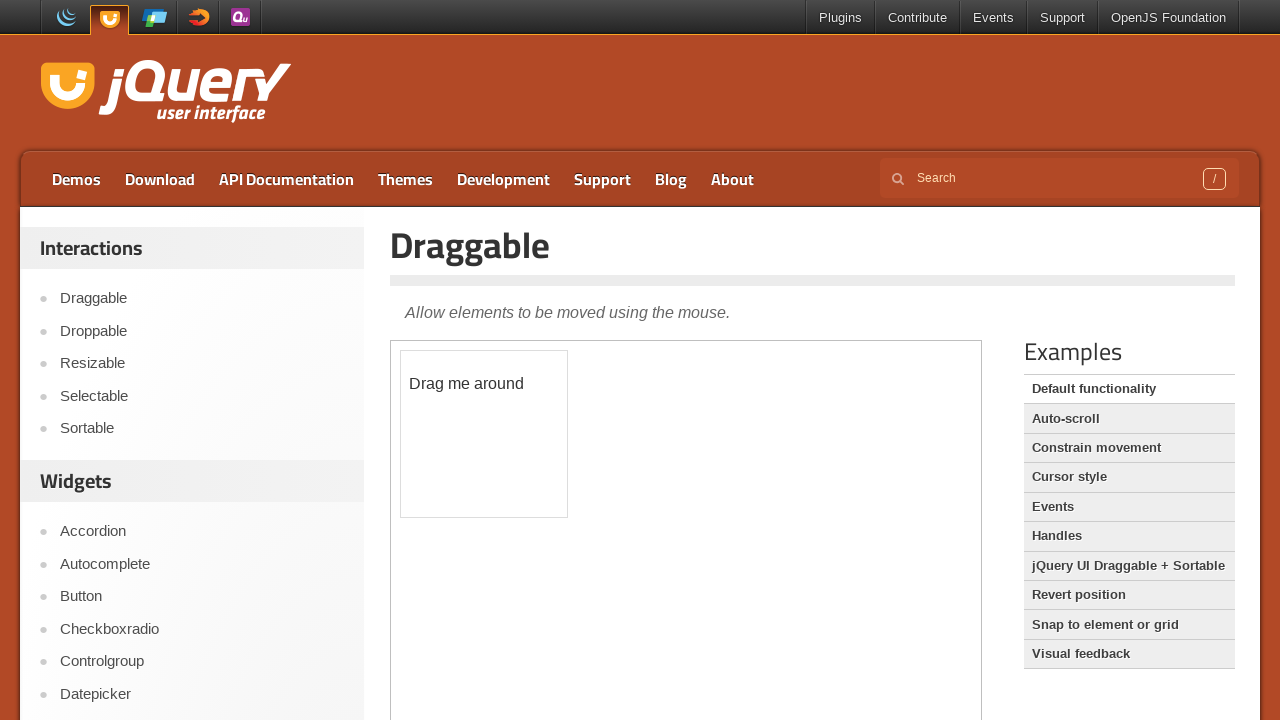

Located the draggable element with id 'draggable'
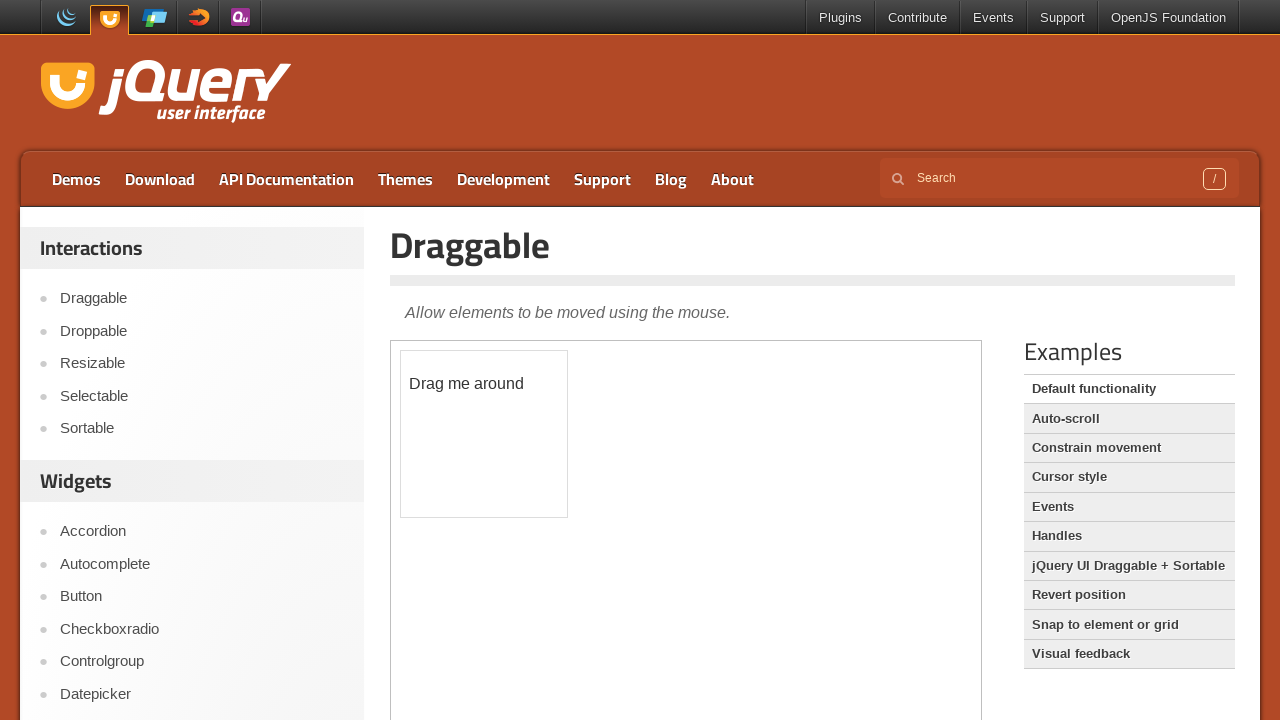

Retrieved bounding box of draggable element
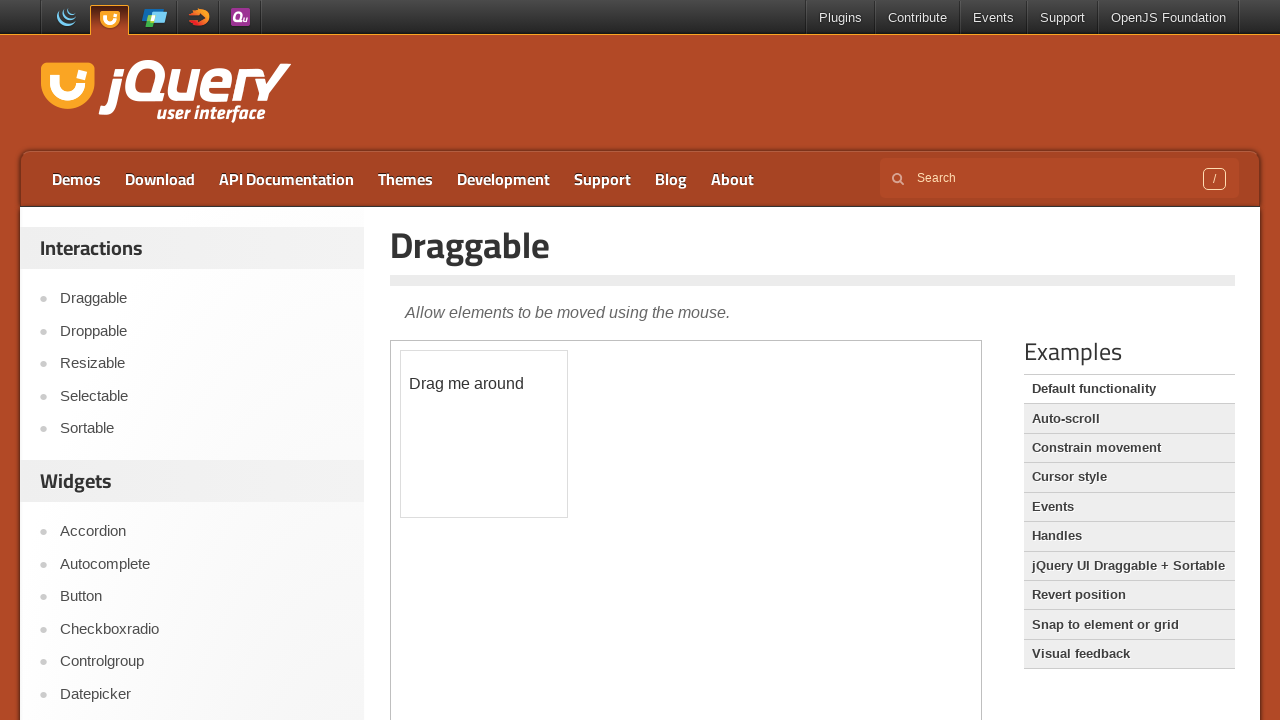

Moved mouse to center of draggable element at (484, 434)
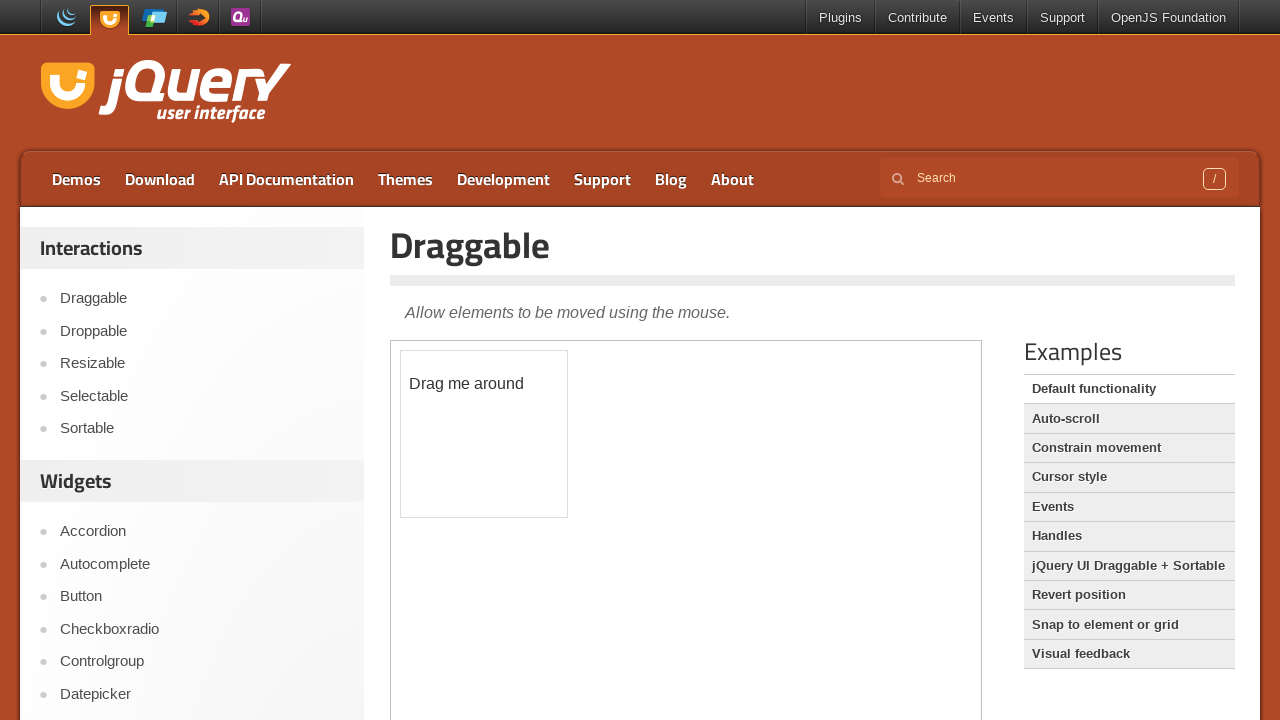

Pressed mouse button down at (484, 434)
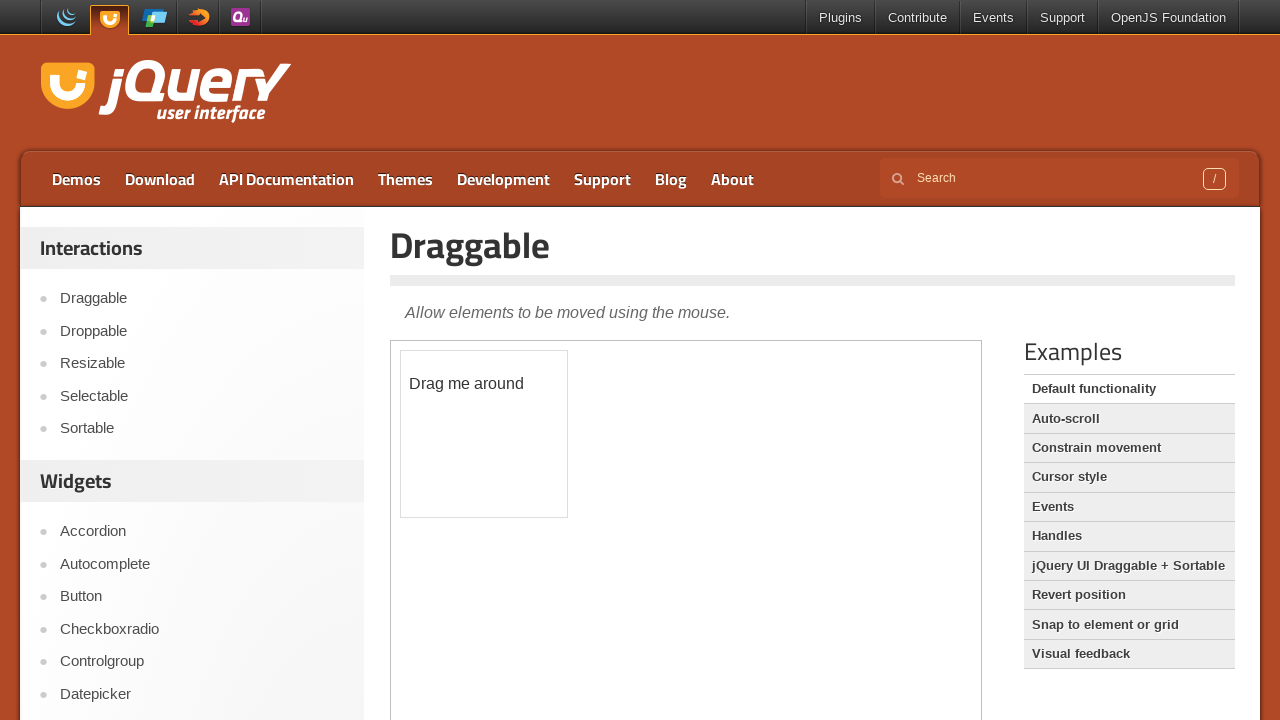

Dragged element by offset (120, 150) at (604, 584)
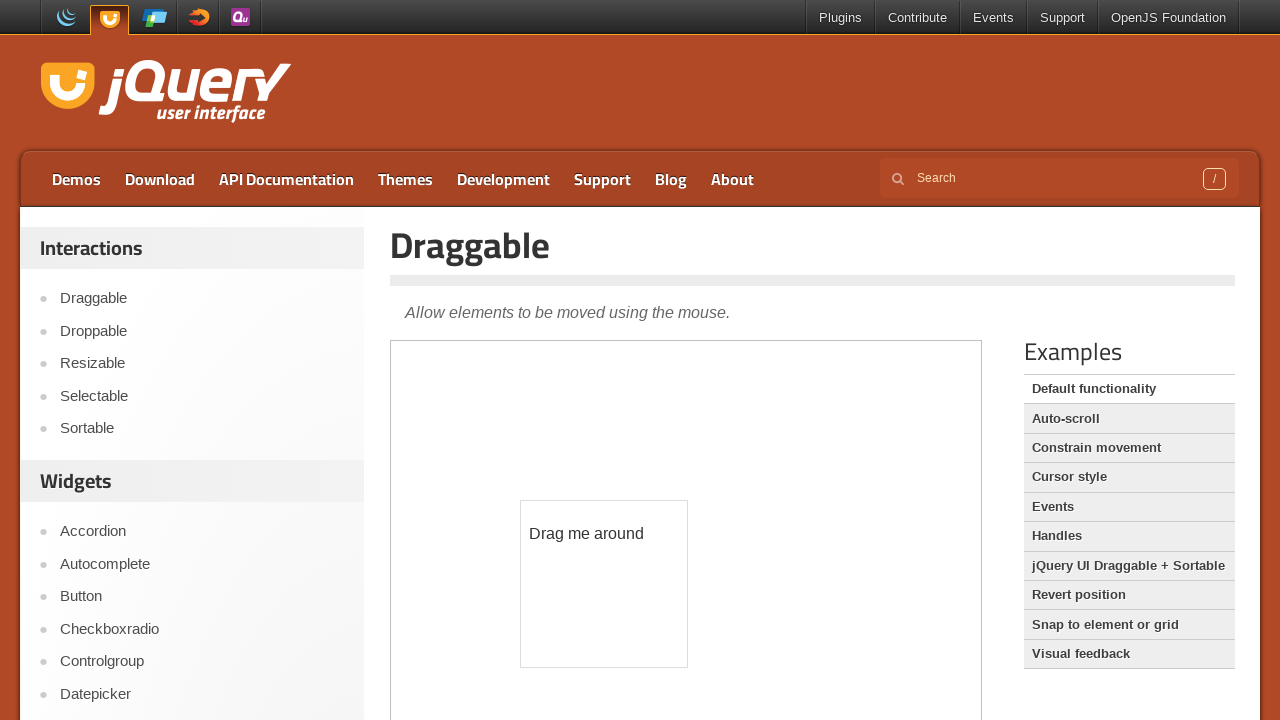

Released mouse button to complete drag operation at (604, 584)
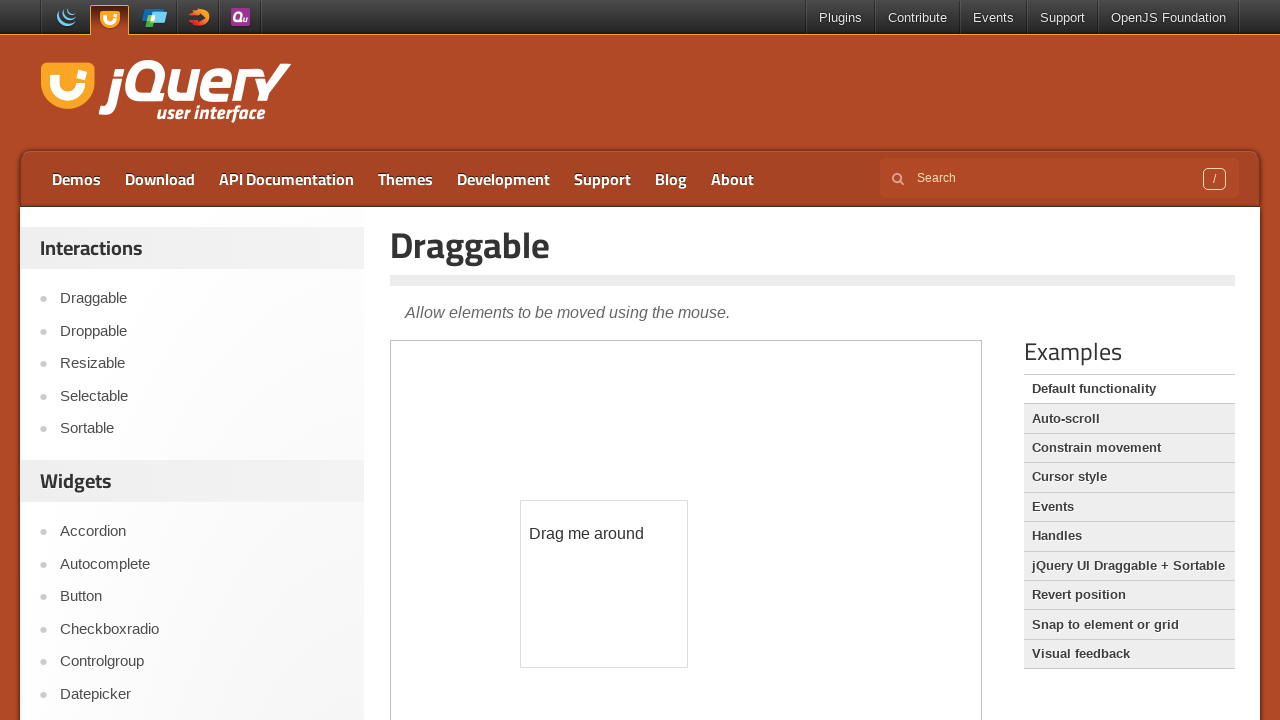

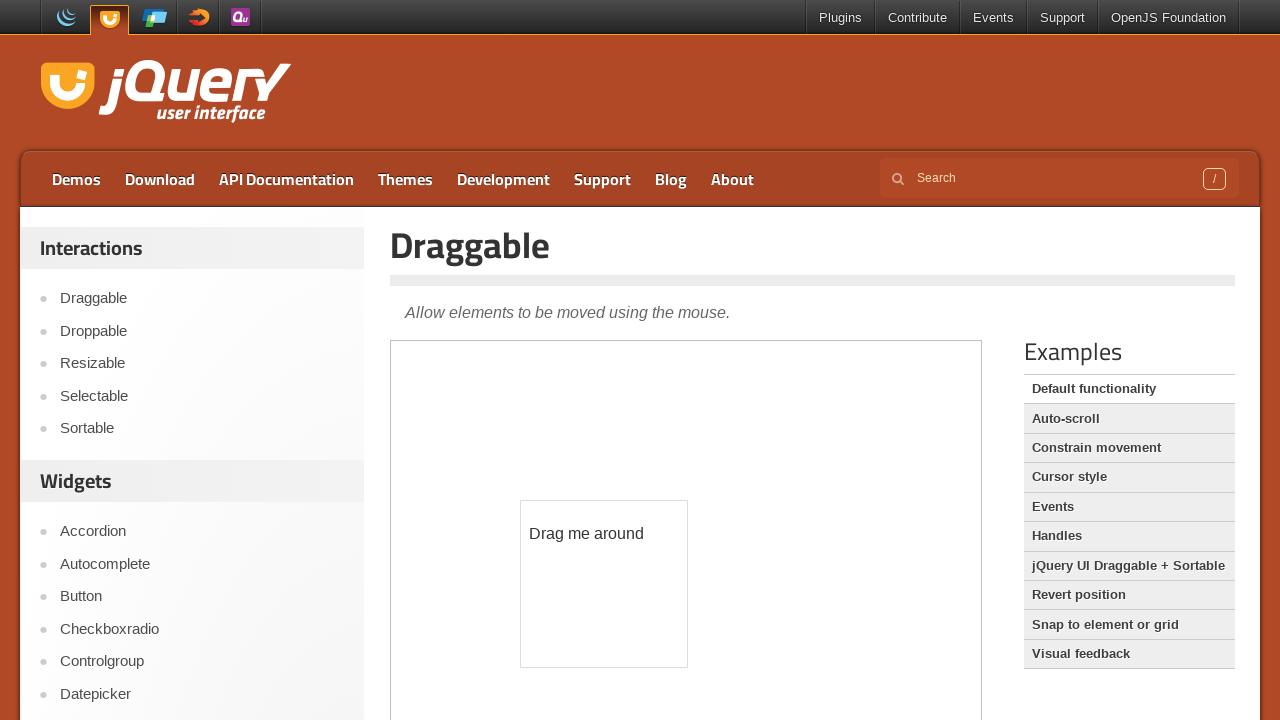